Tests tooltip display functionality by hovering over an age input field and verifying the tooltip text appears

Starting URL: https://automationfc.github.io/jquery-tooltip/

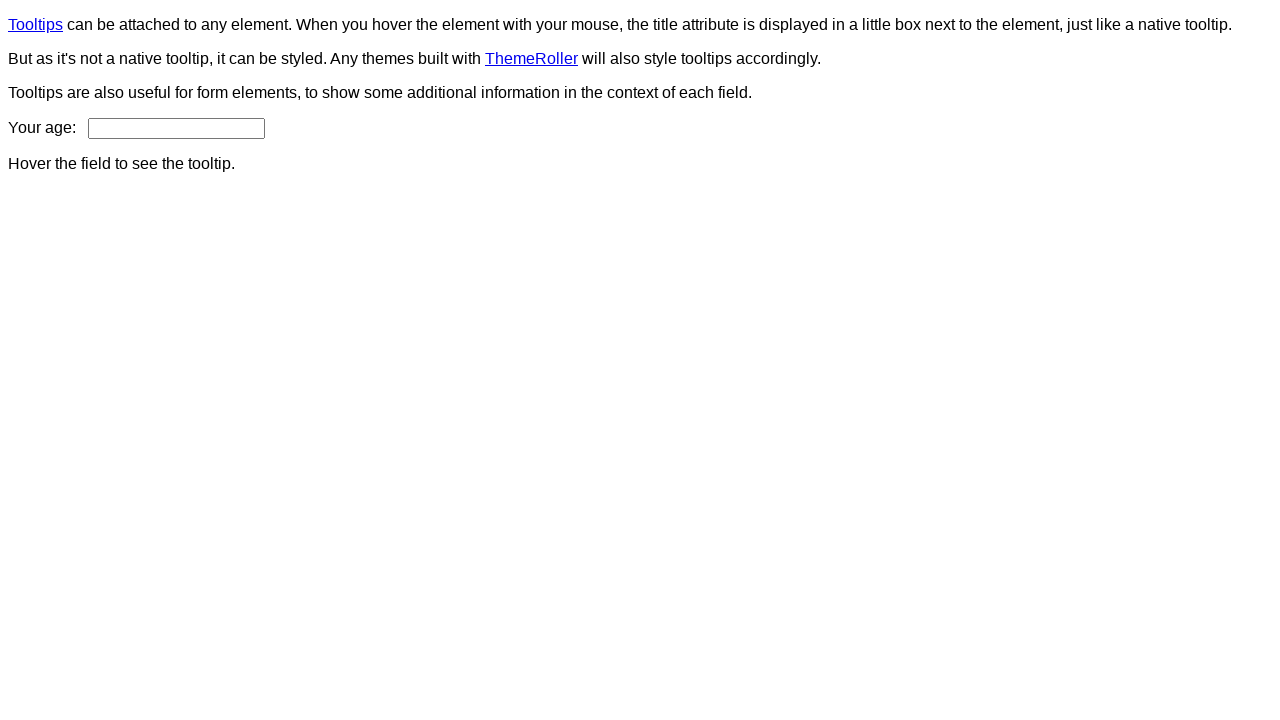

Hovered over age input field to trigger tooltip at (176, 128) on #age
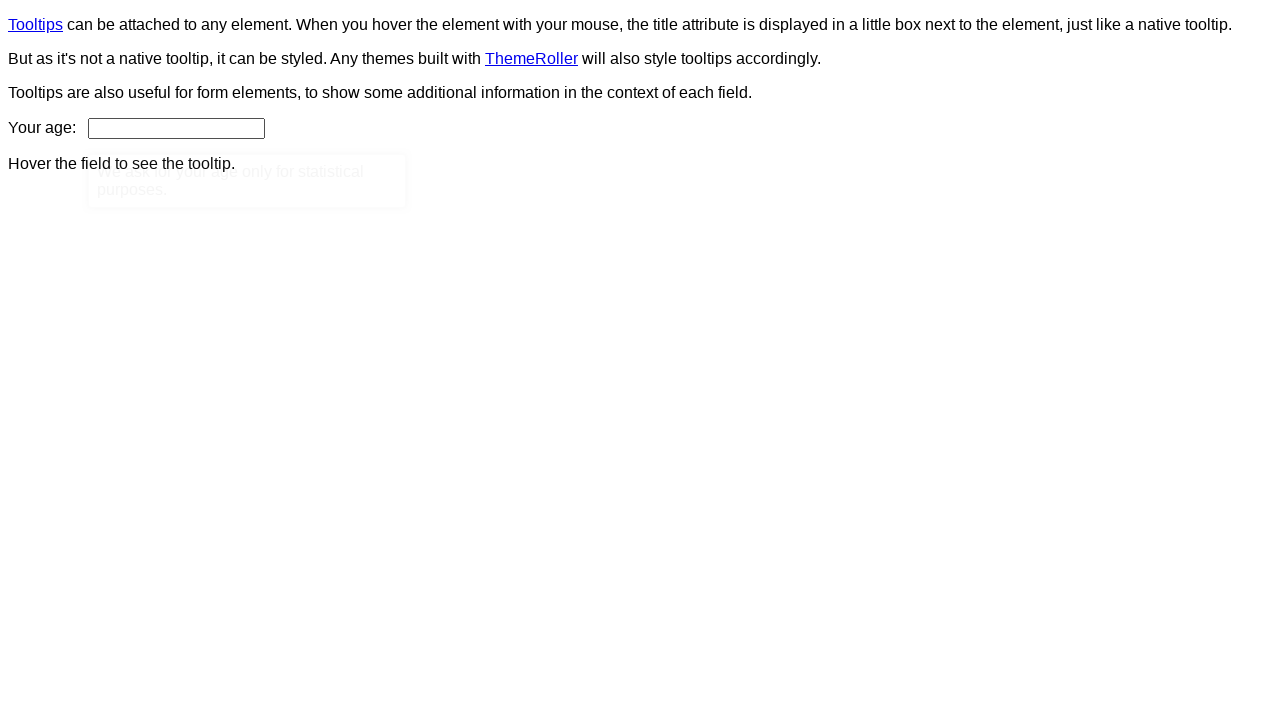

Tooltip content element loaded
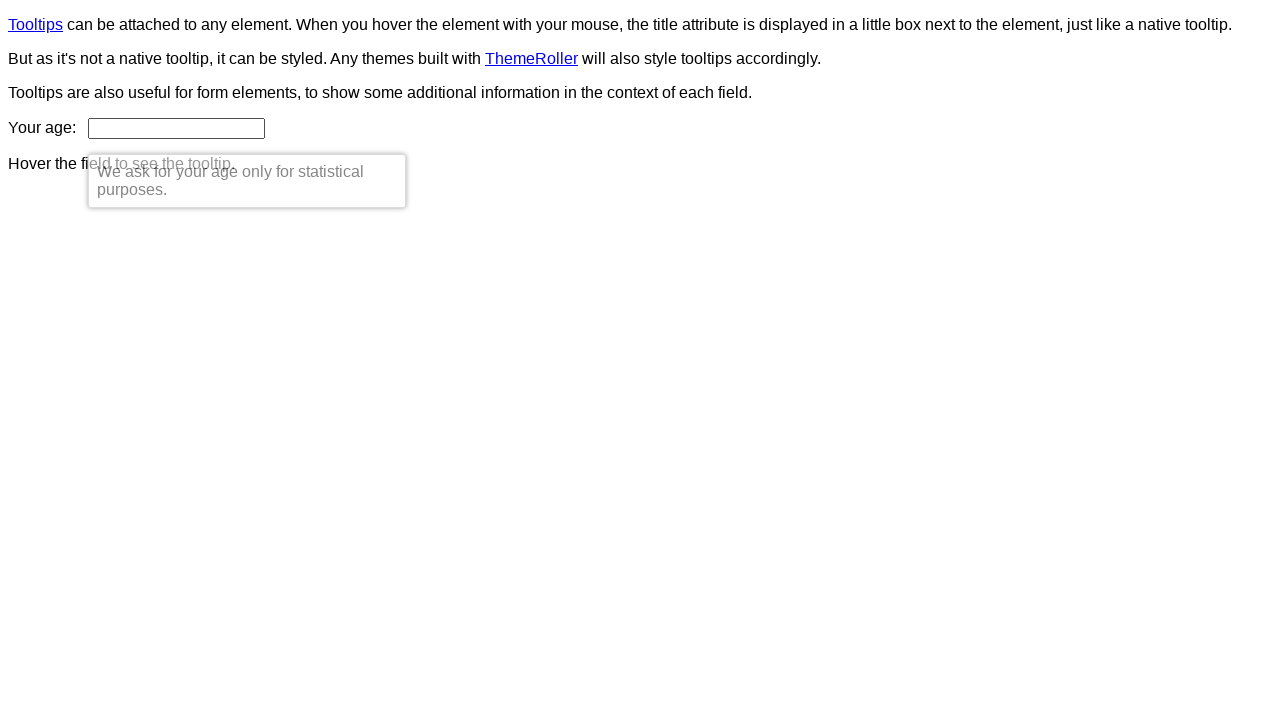

Verified tooltip displays correct text: 'We ask for your age only for statistical purposes.'
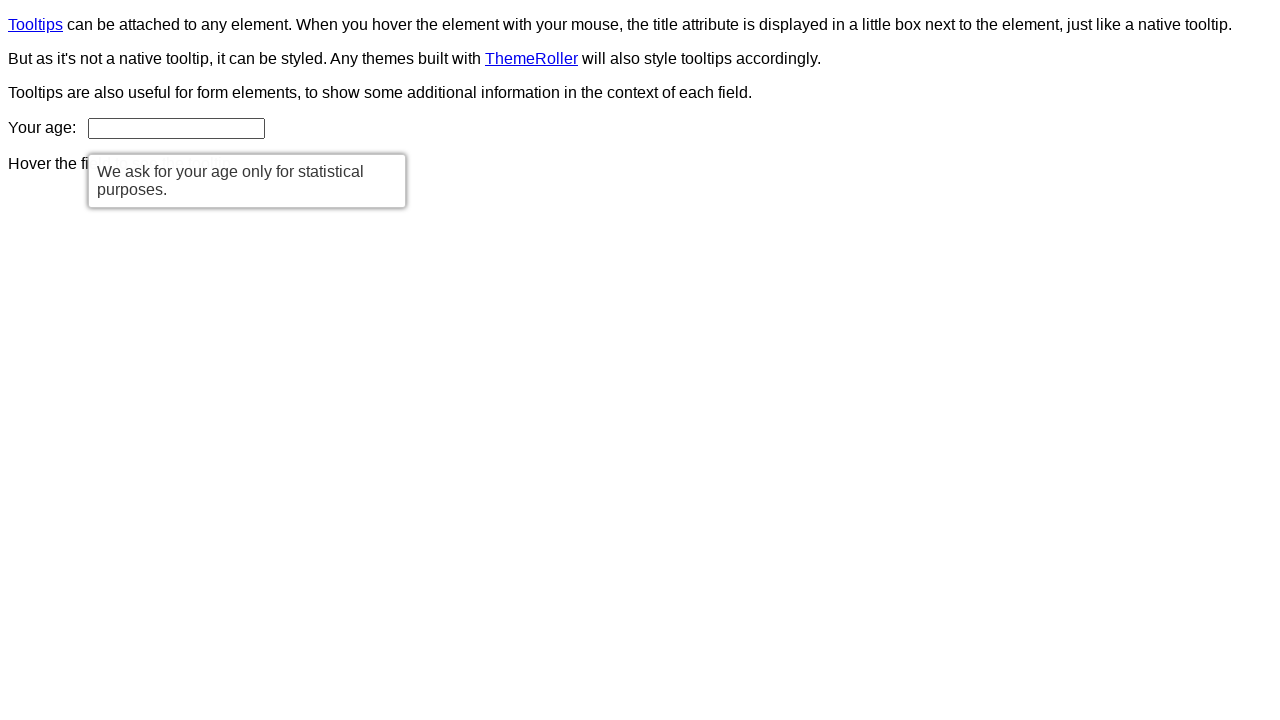

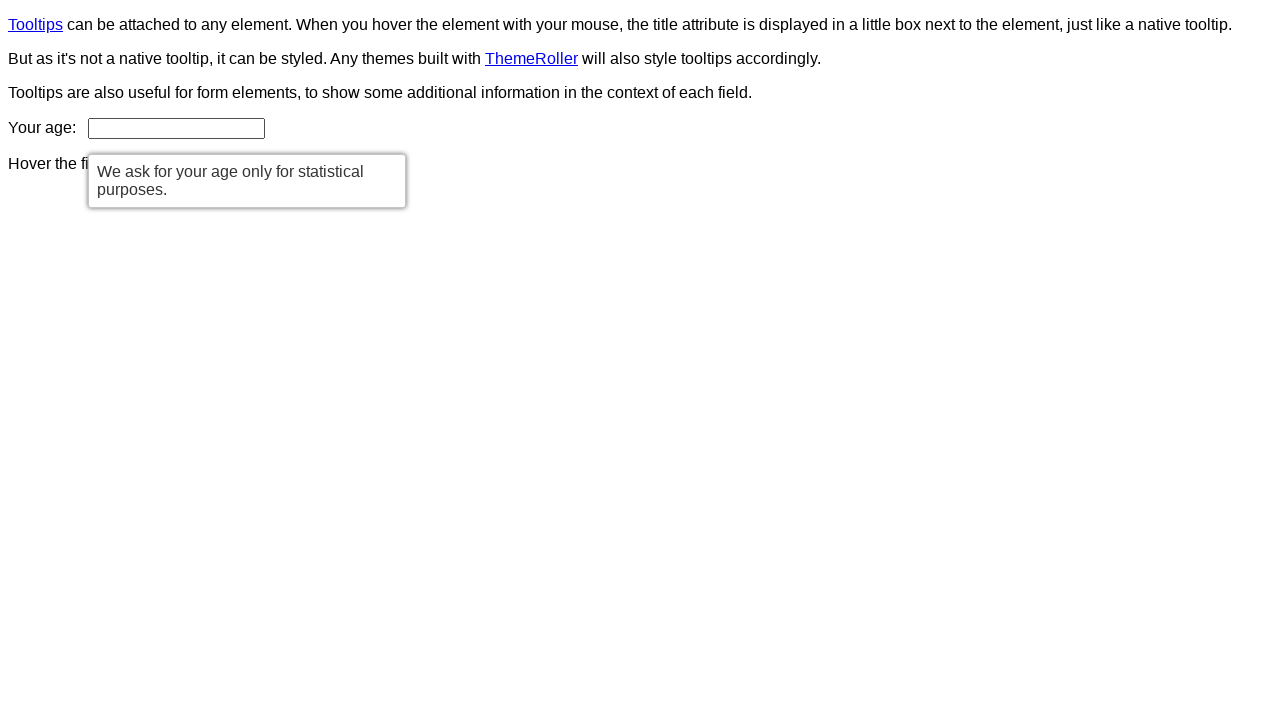